Tests multi-window handling by opening a new browser window, navigating to a different page, extracting a course name, then switching back to the parent window and entering that text into a form field

Starting URL: https://rahulshettyacademy.com/angularpractice/

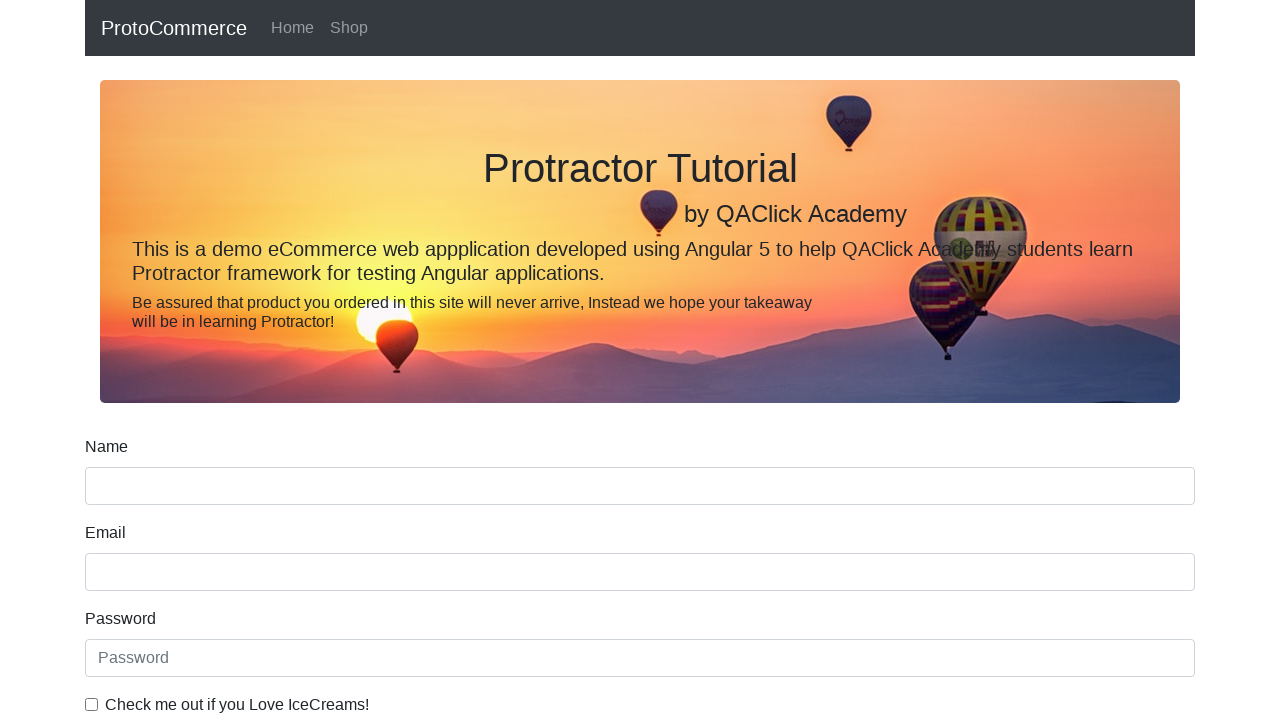

Opened a new browser window/tab
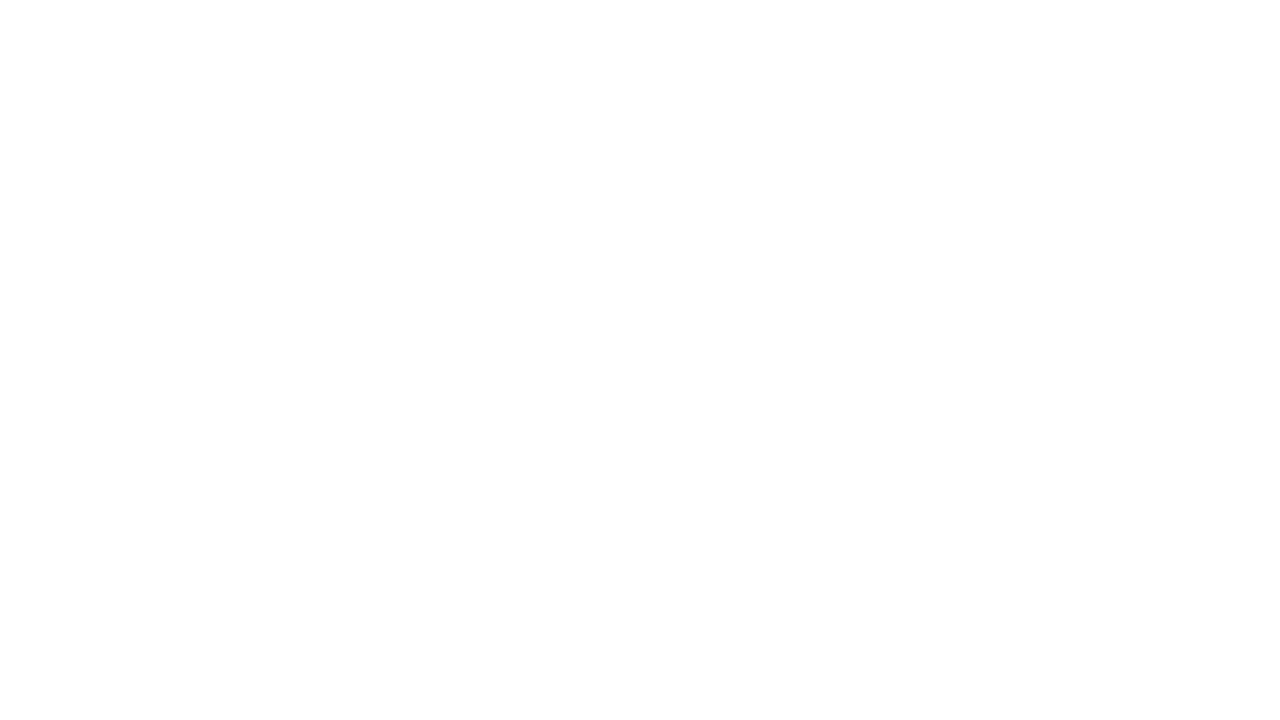

Navigated new window to https://rahulshettyacademy.com/
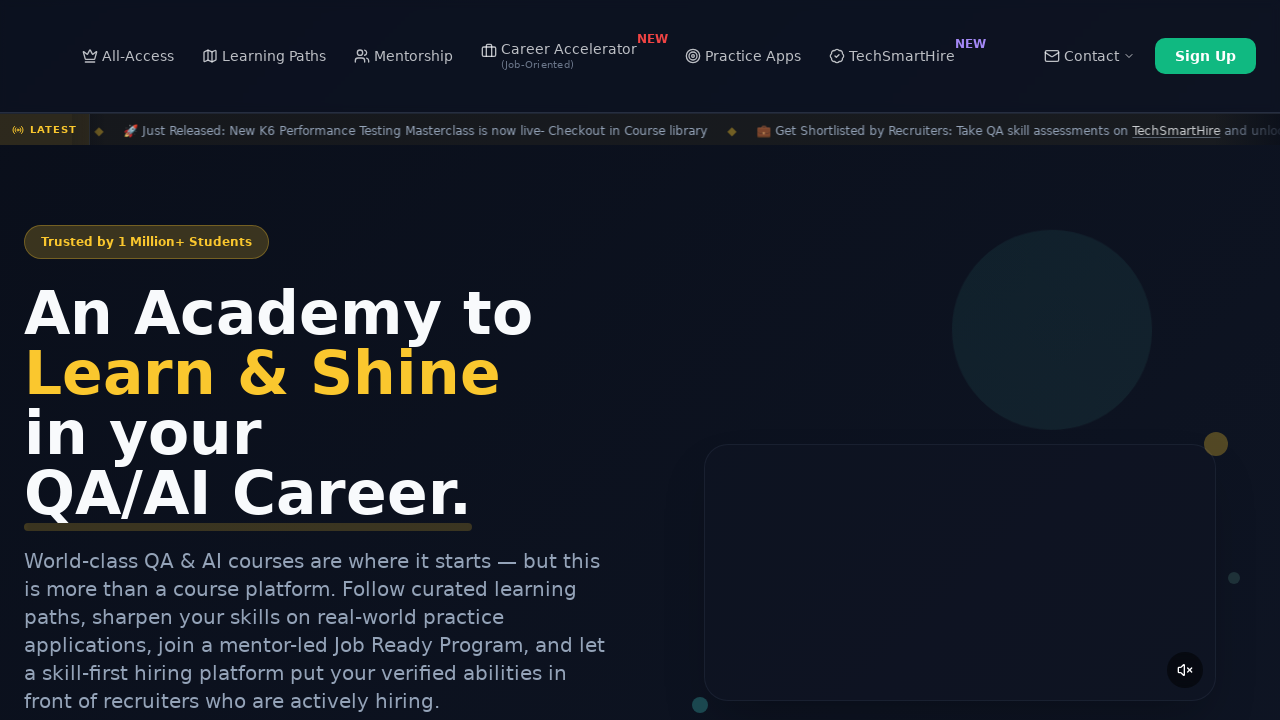

Located all course links in the new window
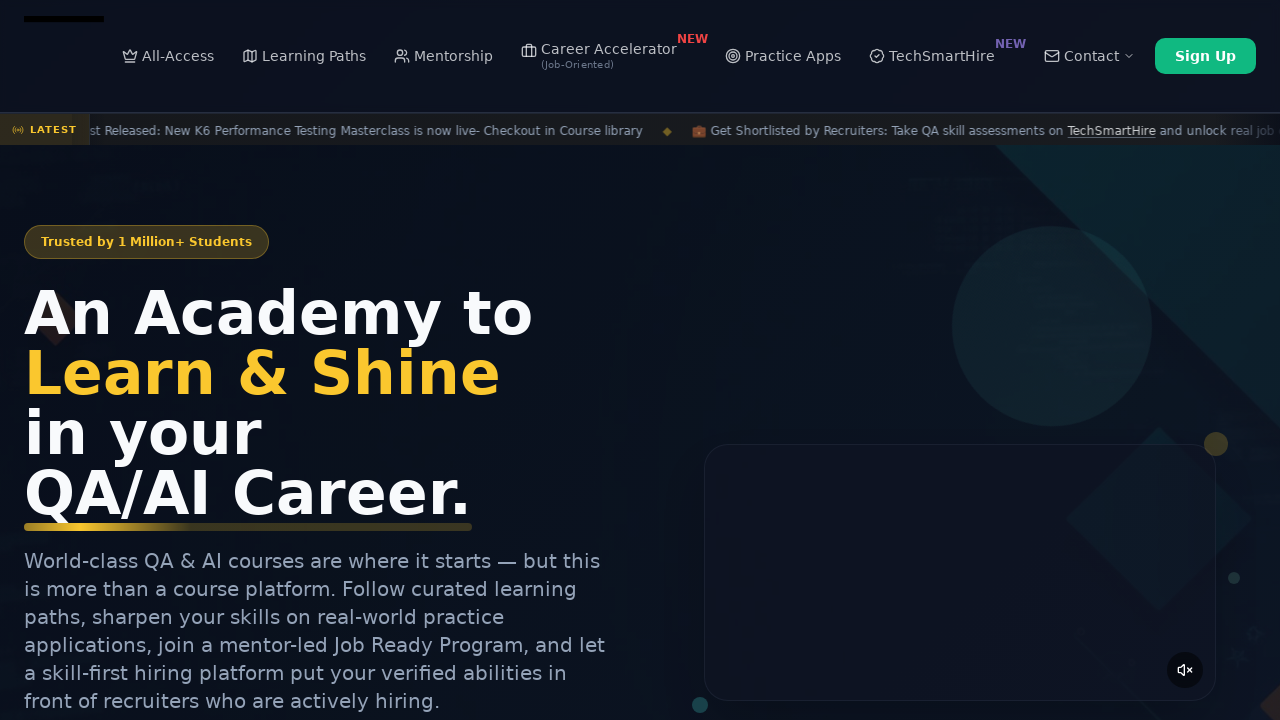

Extracted course name from second link: 'Playwright Testing'
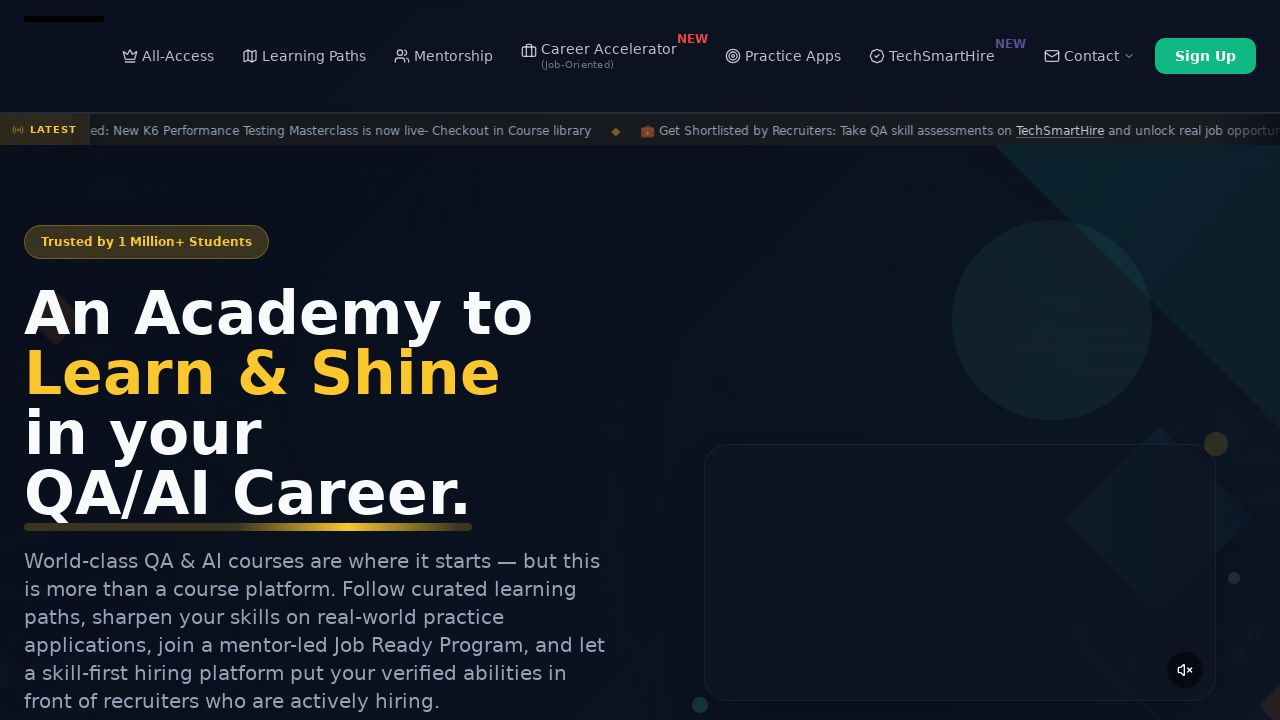

Switched back to original window
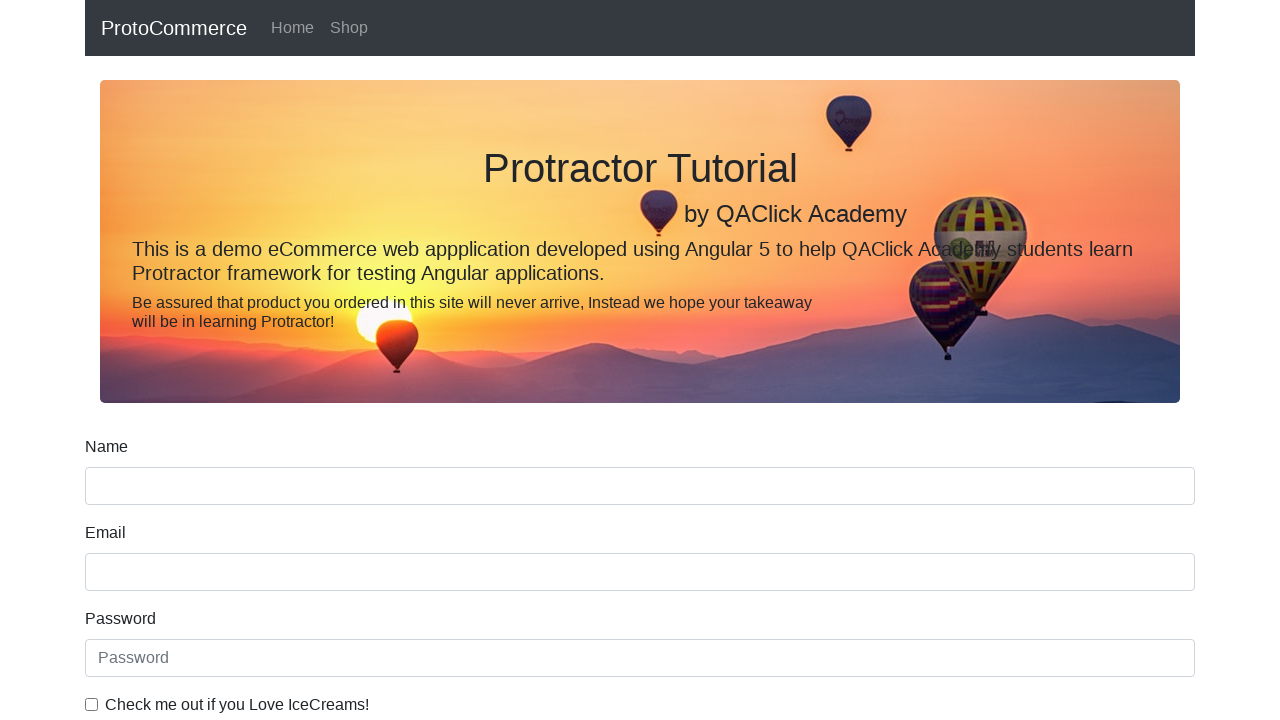

Filled name field with course name: 'Playwright Testing' on [name='name']
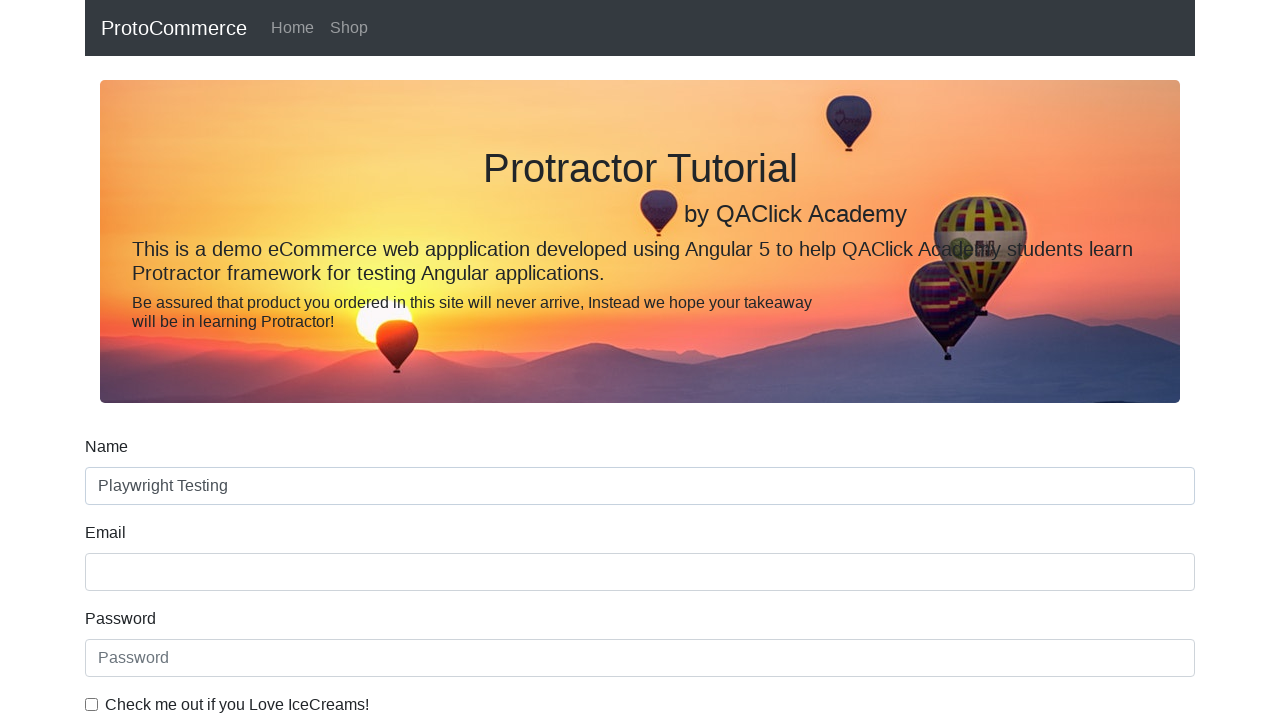

Waited 500ms for form field to stabilize
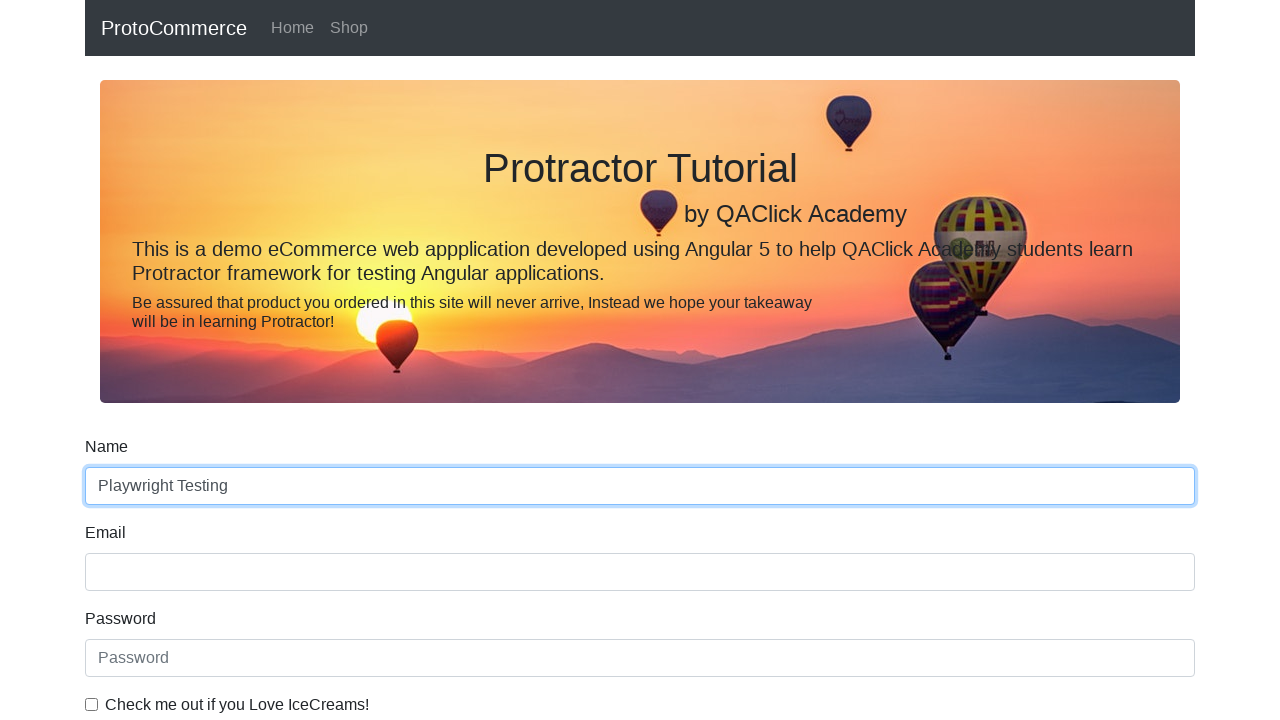

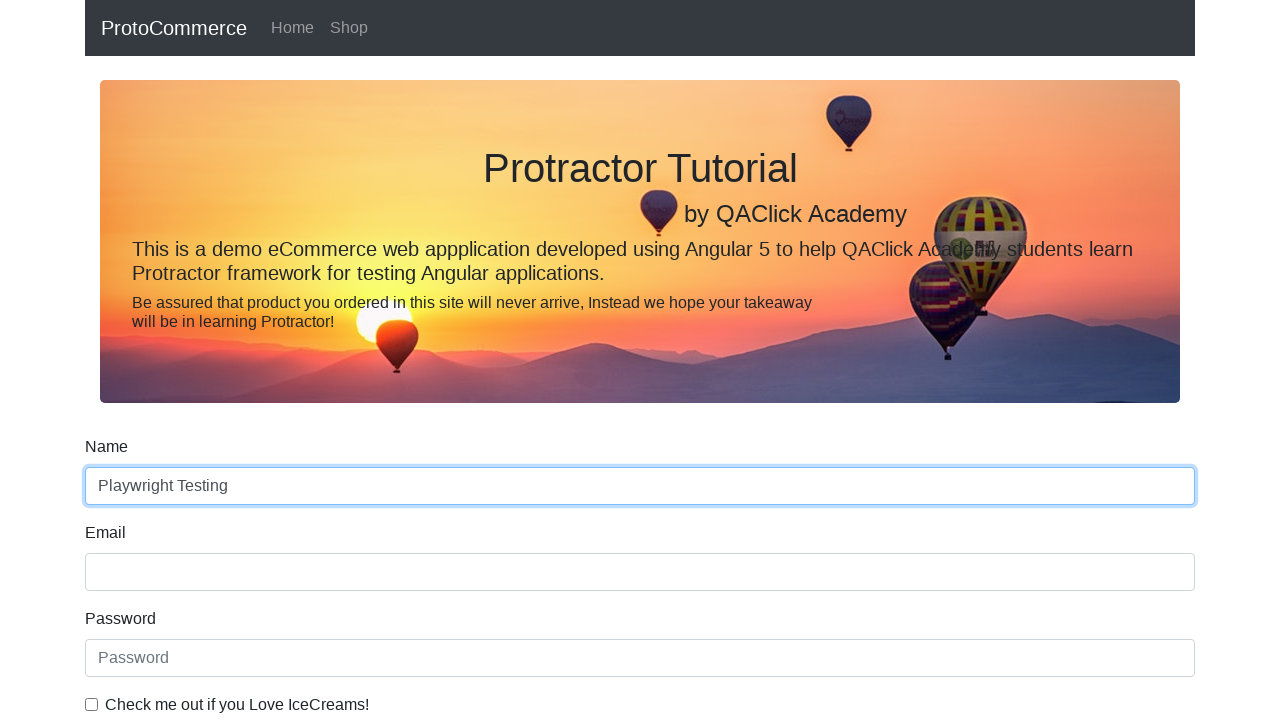